Tests the Downloads link on Python.org by clicking it and verifying the page title contains "Download"

Starting URL: https://www.python.org

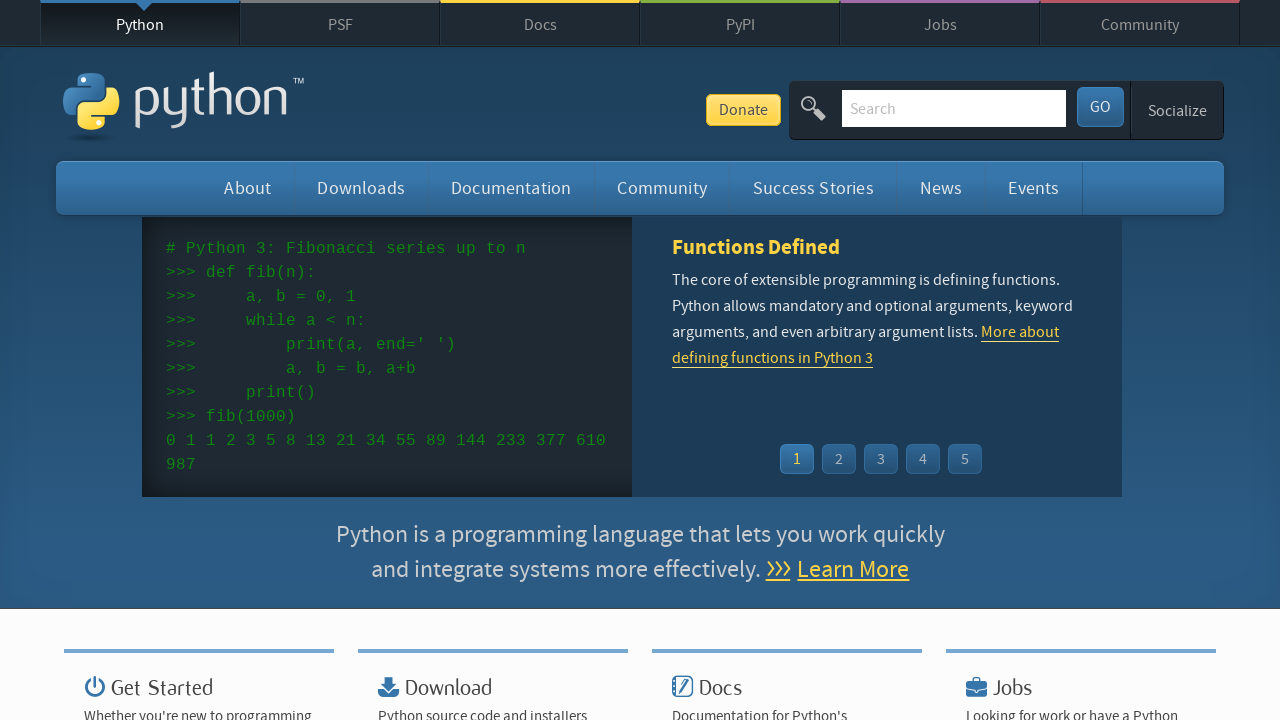

Clicked on the Downloads link at (361, 188) on xpath=//a[contains(text(),'Downloads')]
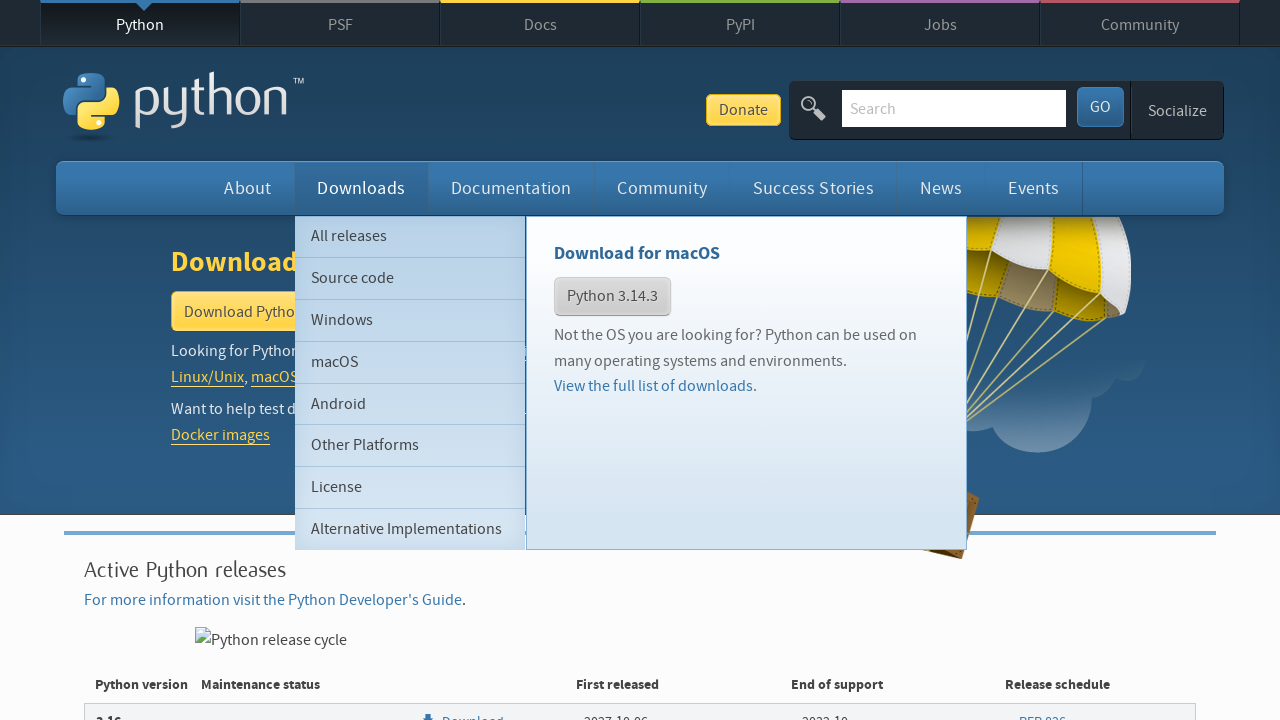

Downloads page loaded (domcontentloaded)
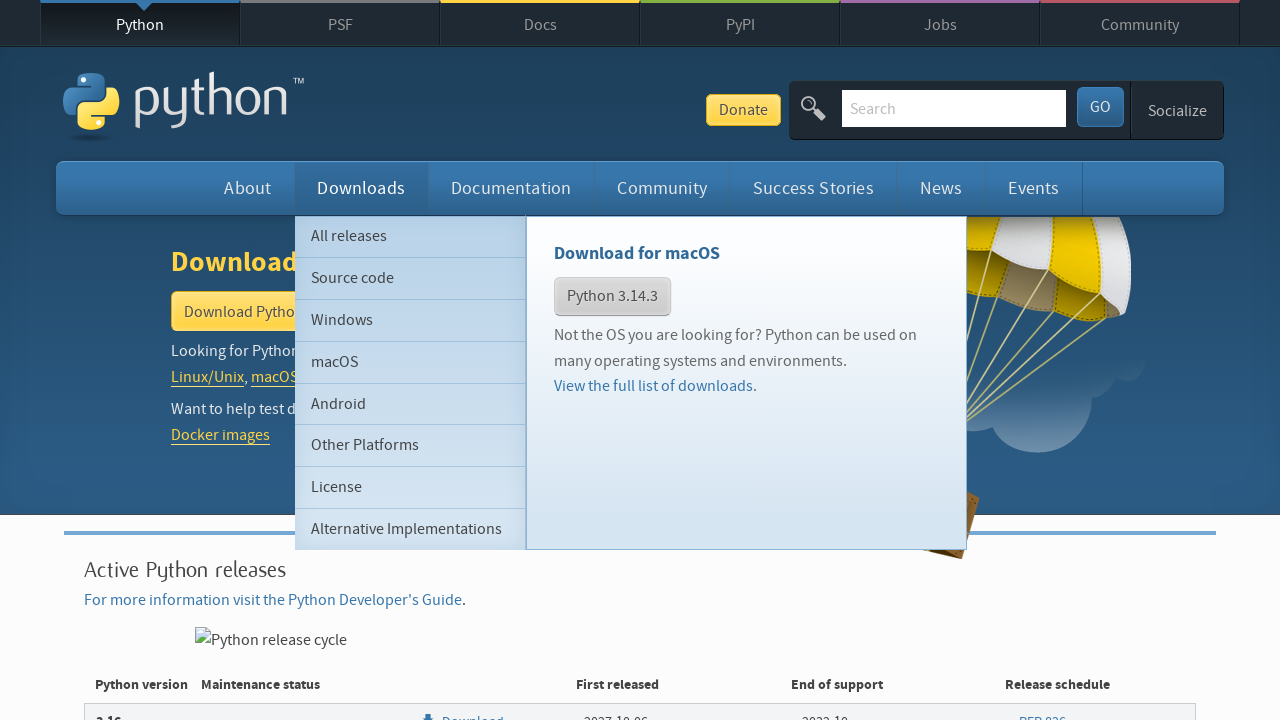

Verified page title contains 'Download'
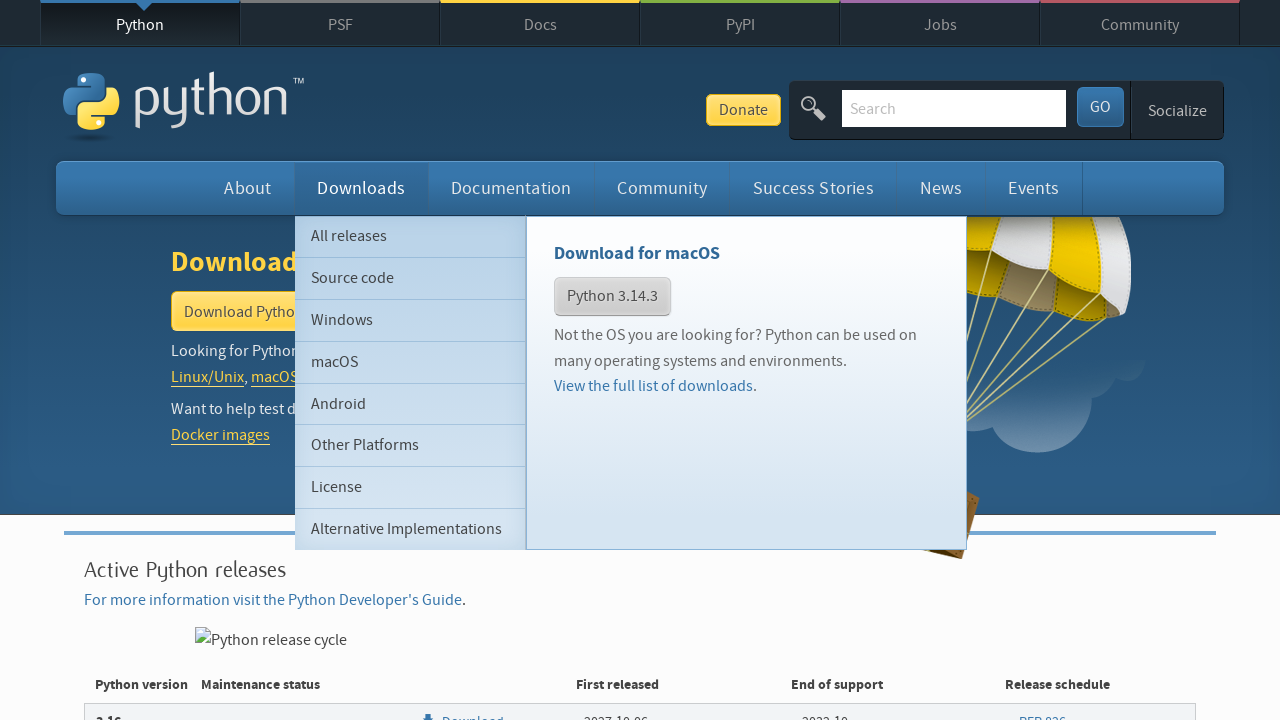

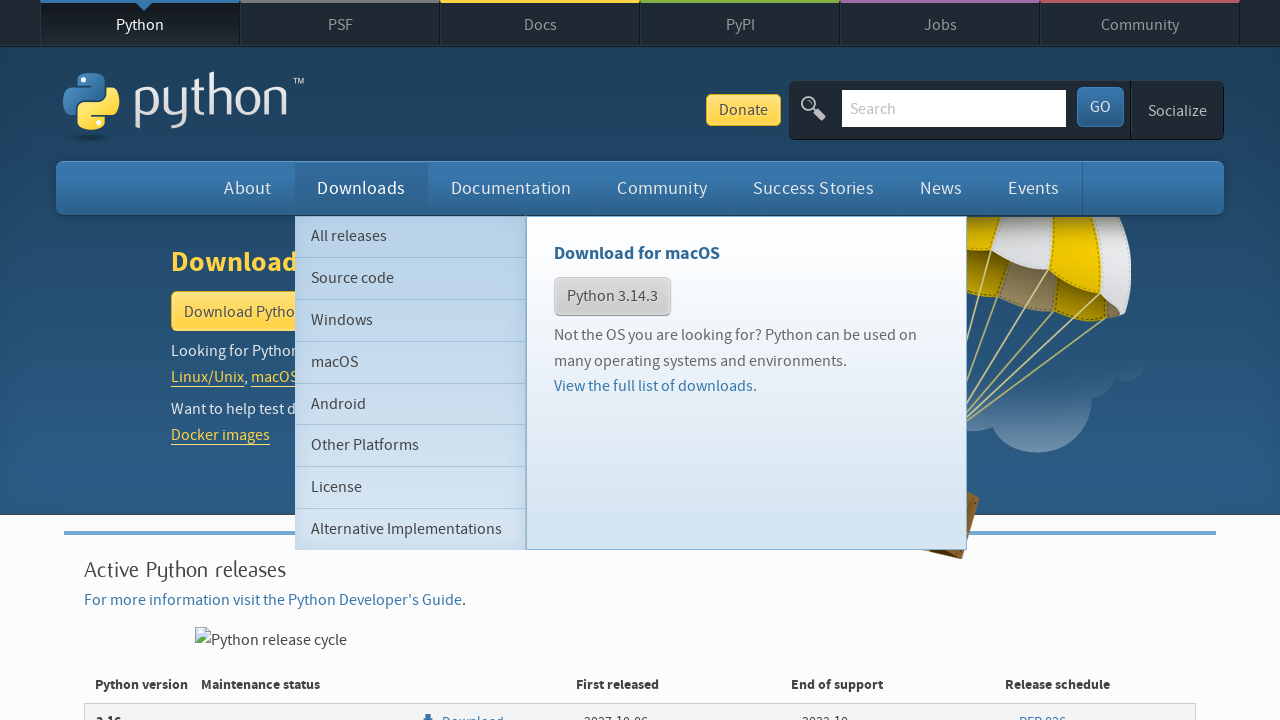